Tests multiplication by zero

Starting URL: https://testsheepnz.github.io/BasicCalculator.html

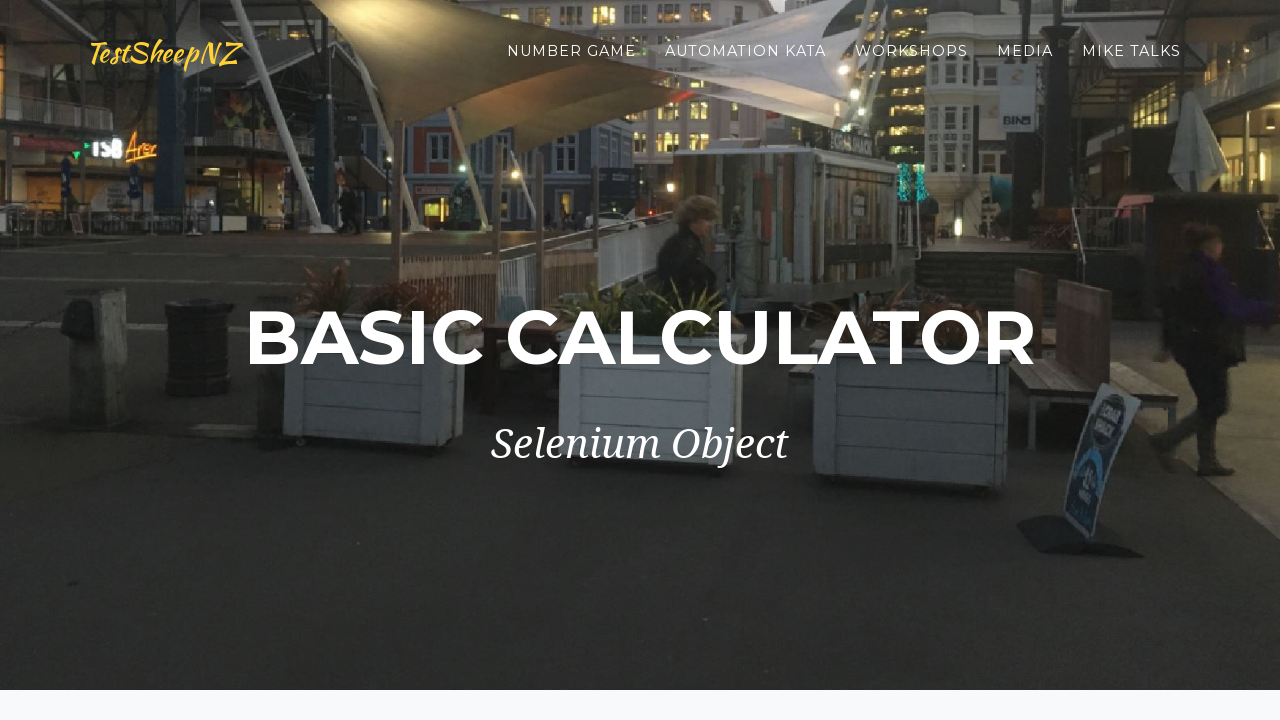

Filled first number field with '0' on #number1Field
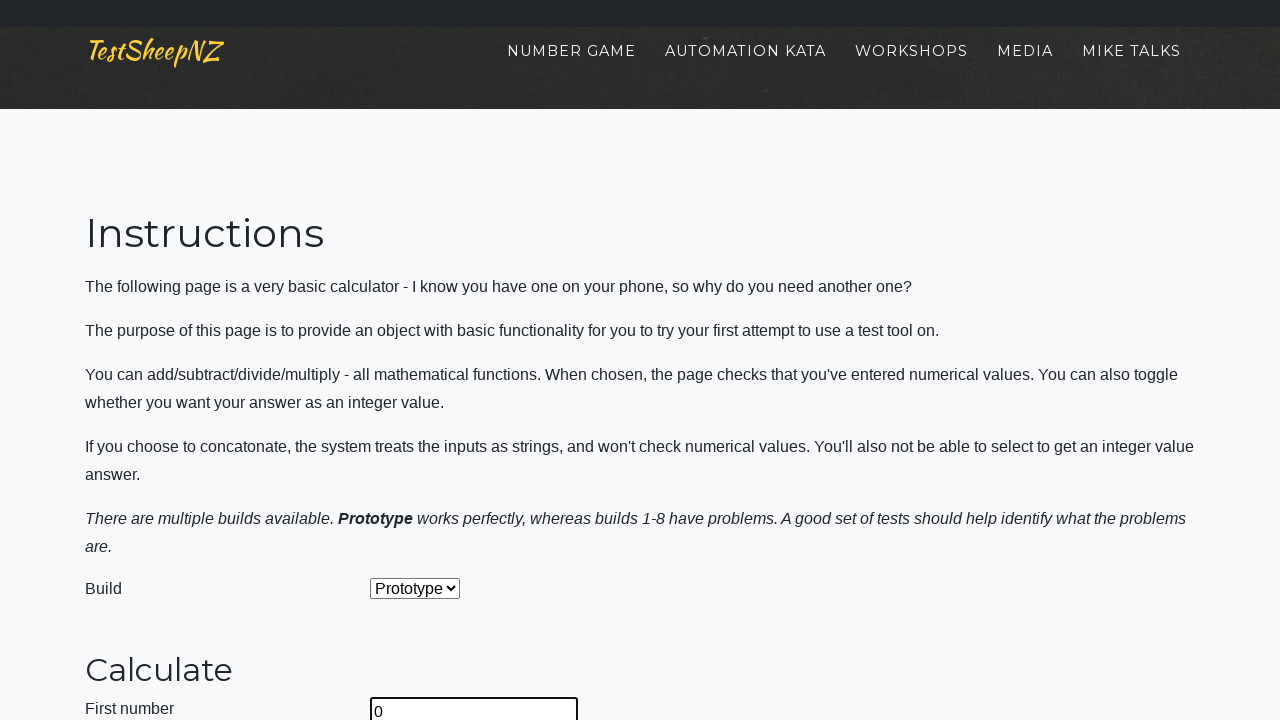

Filled second number field with '7' on #number2Field
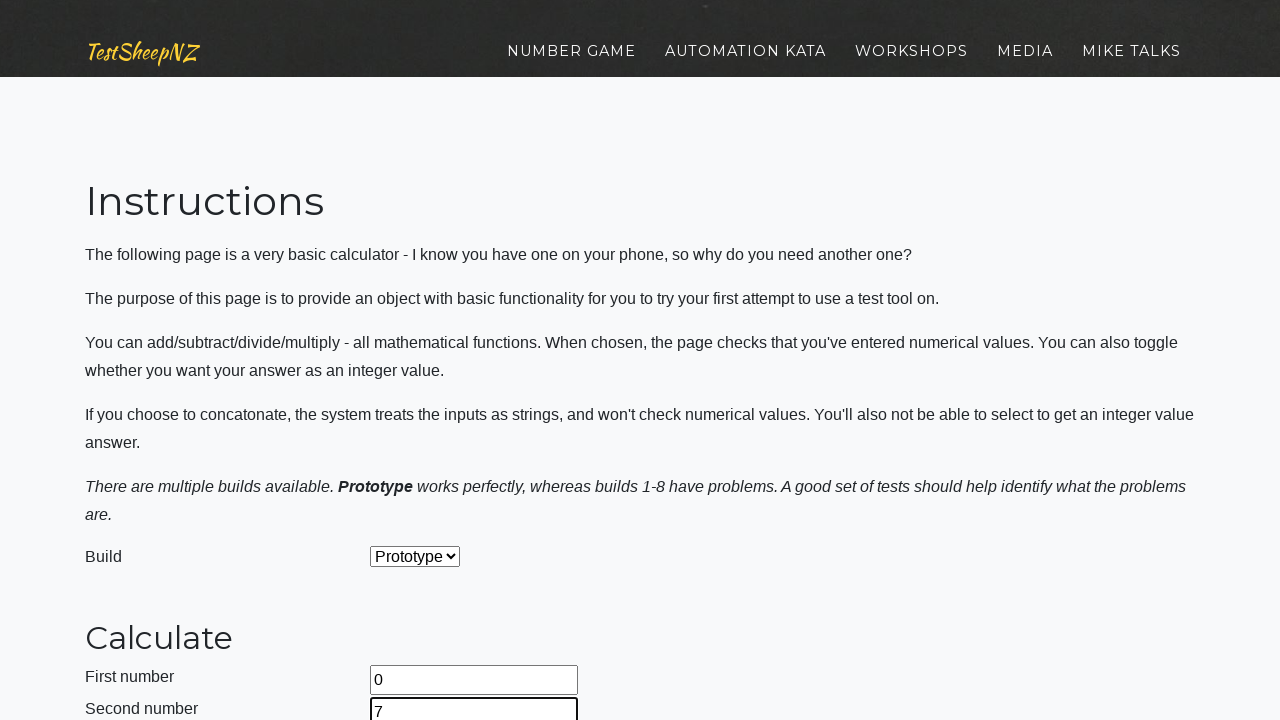

Selected 'Multiply' operation from dropdown on #selectOperationDropdown
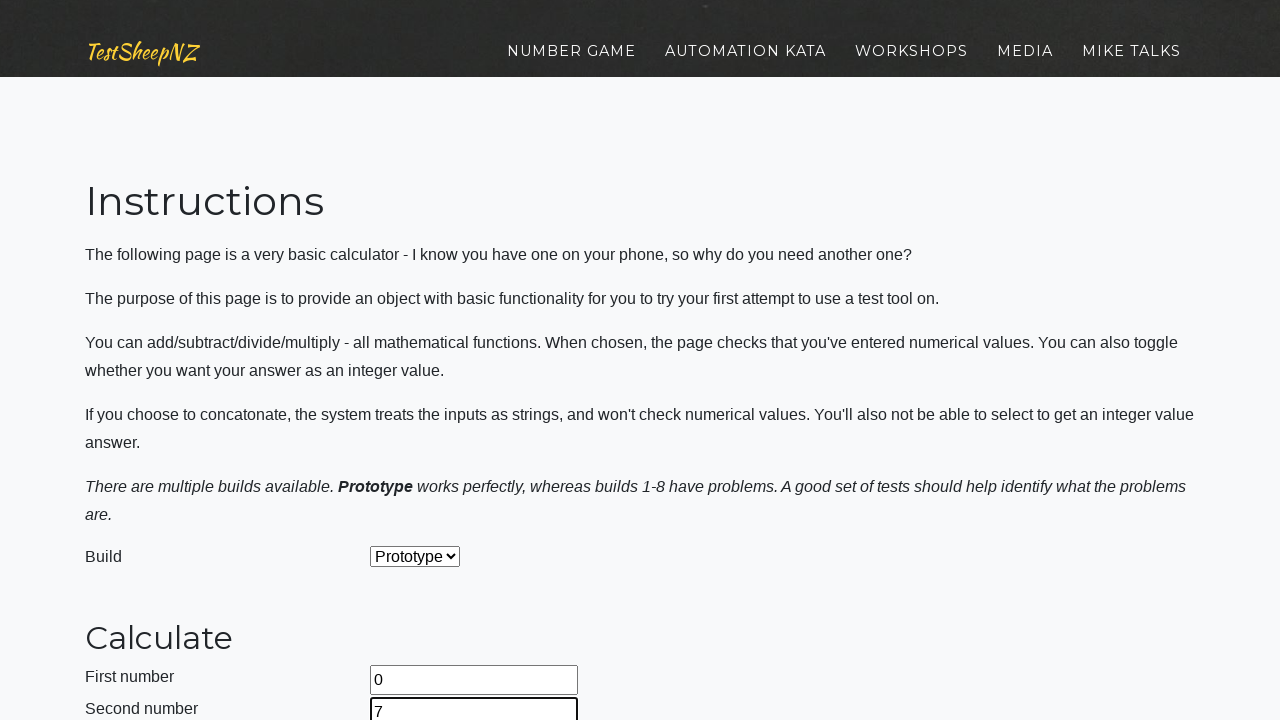

Clicked calculate button at (422, 361) on #calculateButton
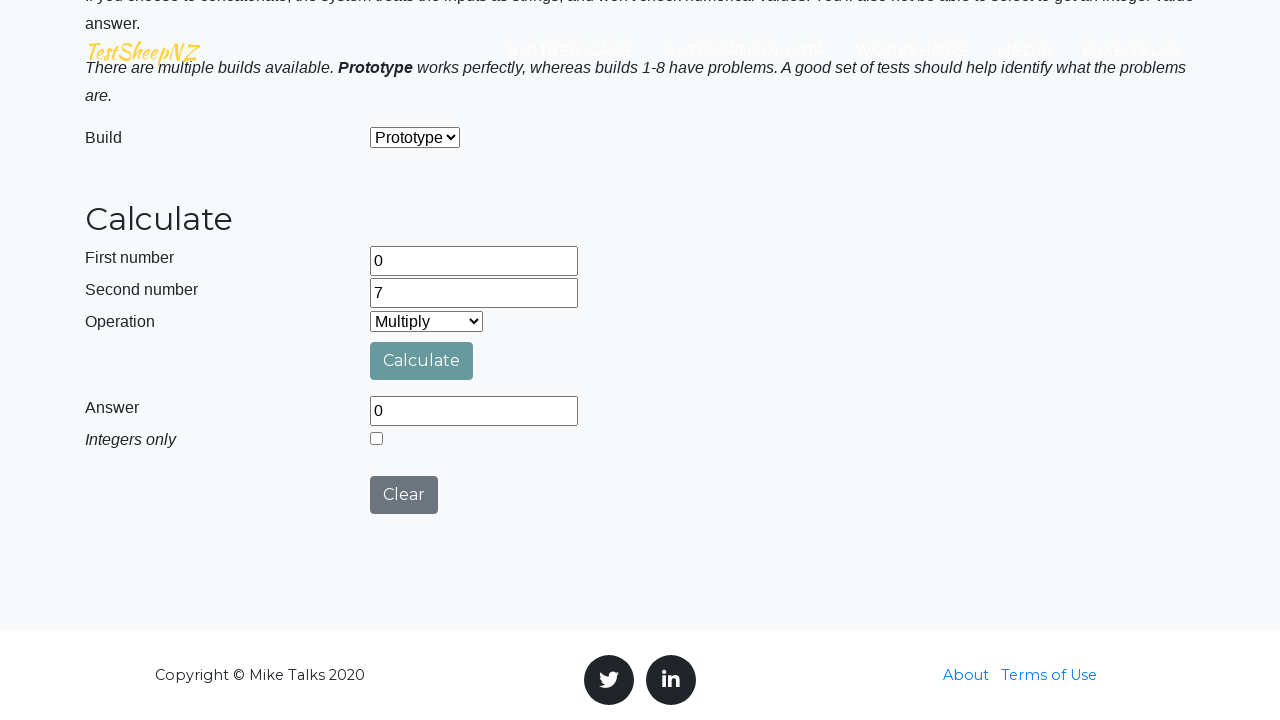

Waited for calculation result
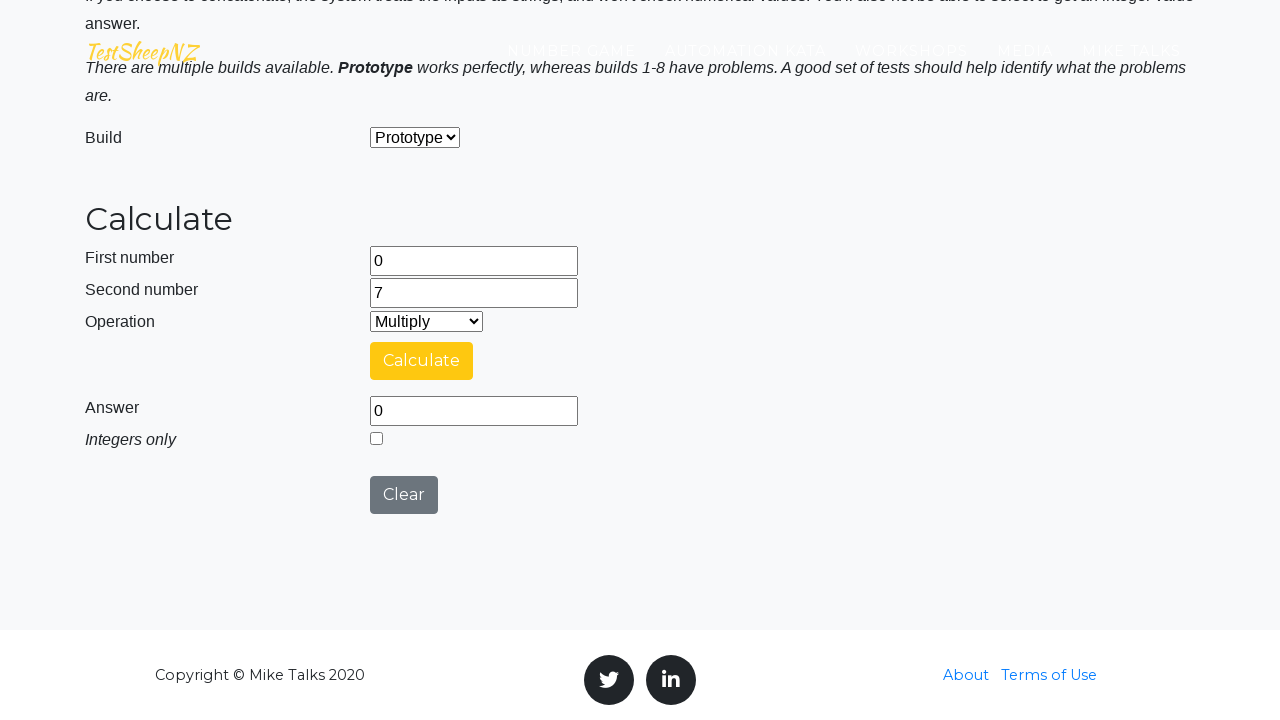

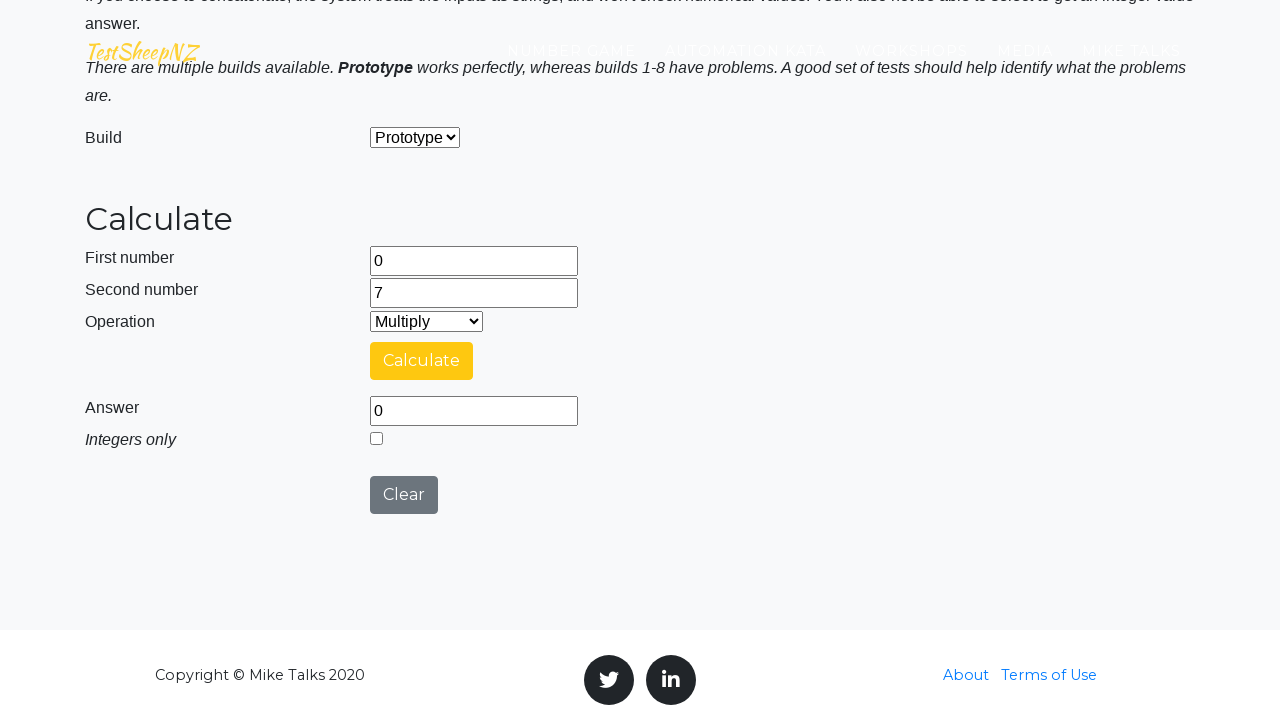